Tests link count on homepage and checkbox interactions on the checkboxes page

Starting URL: https://the-internet.herokuapp.com/

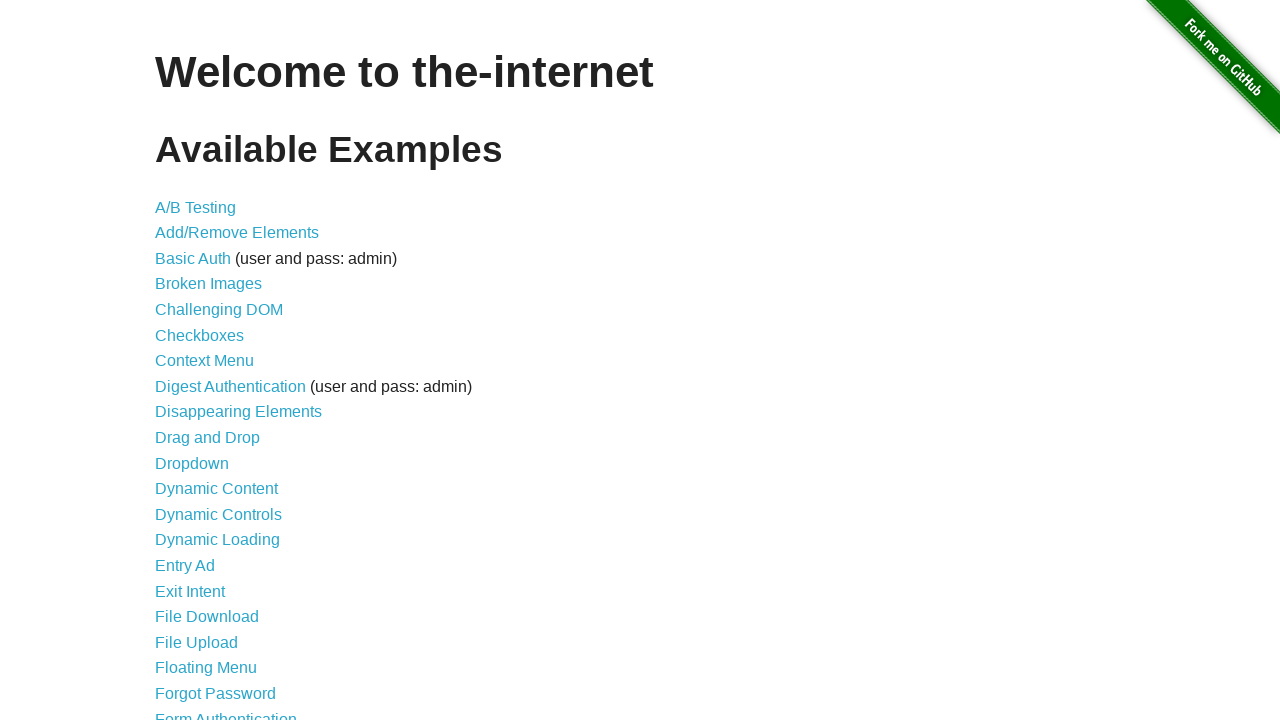

Verified homepage has exactly 46 links
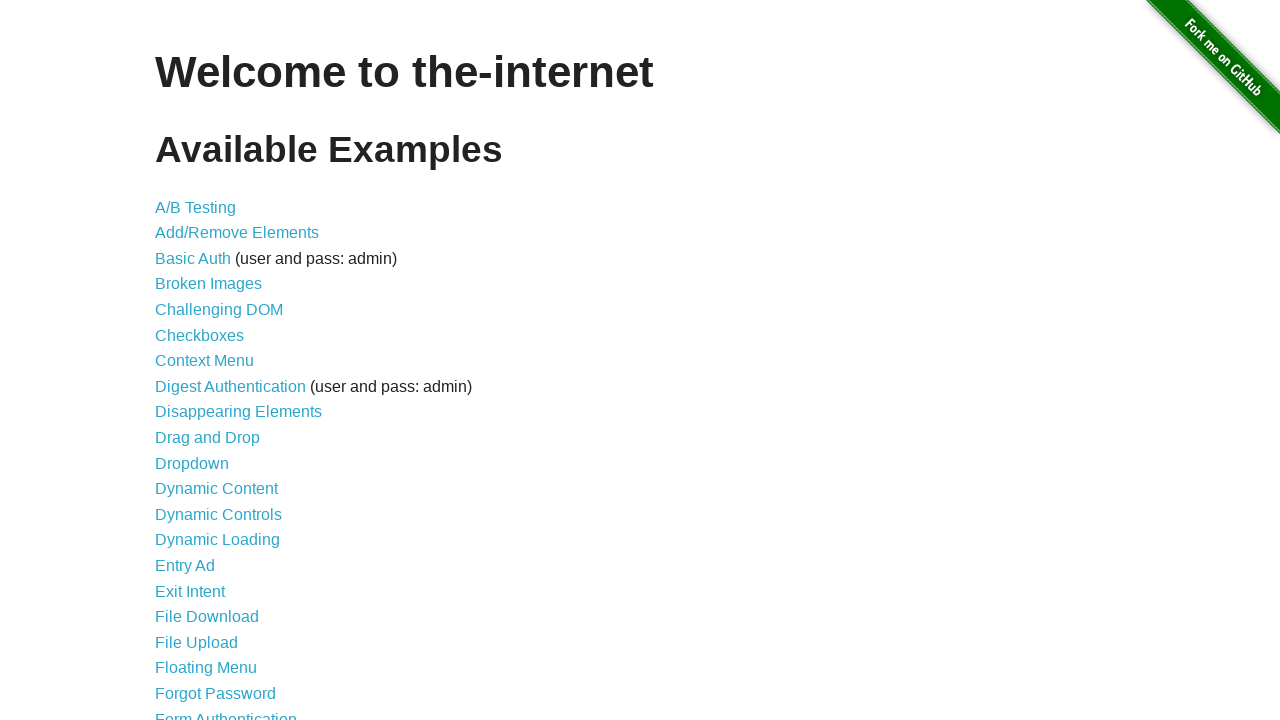

Navigated to checkboxes page
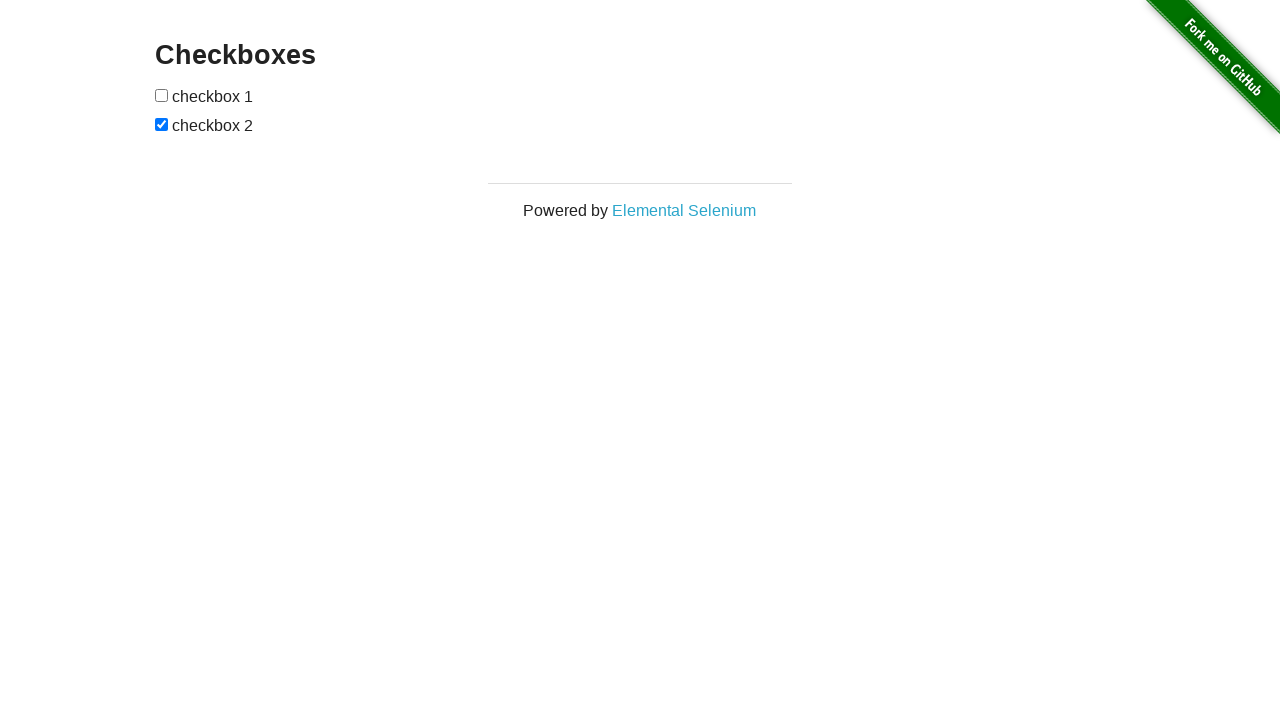

Checkboxes page loaded completely
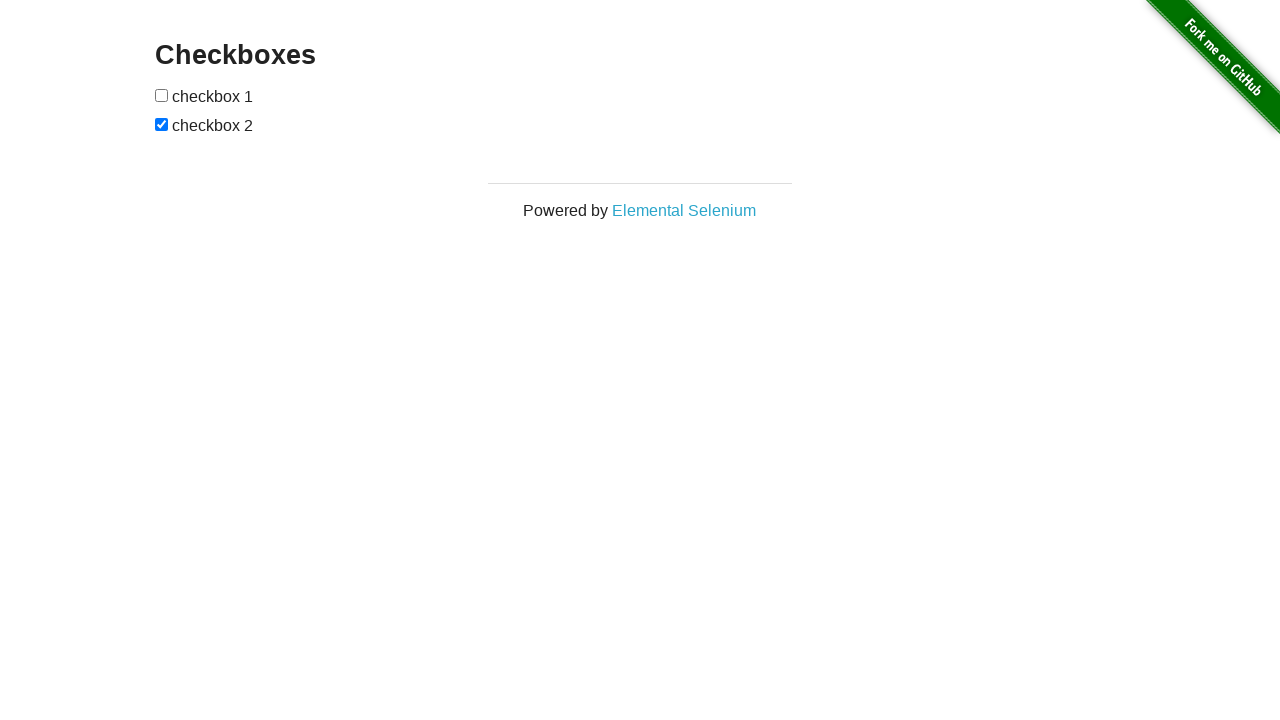

First checkbox became ready
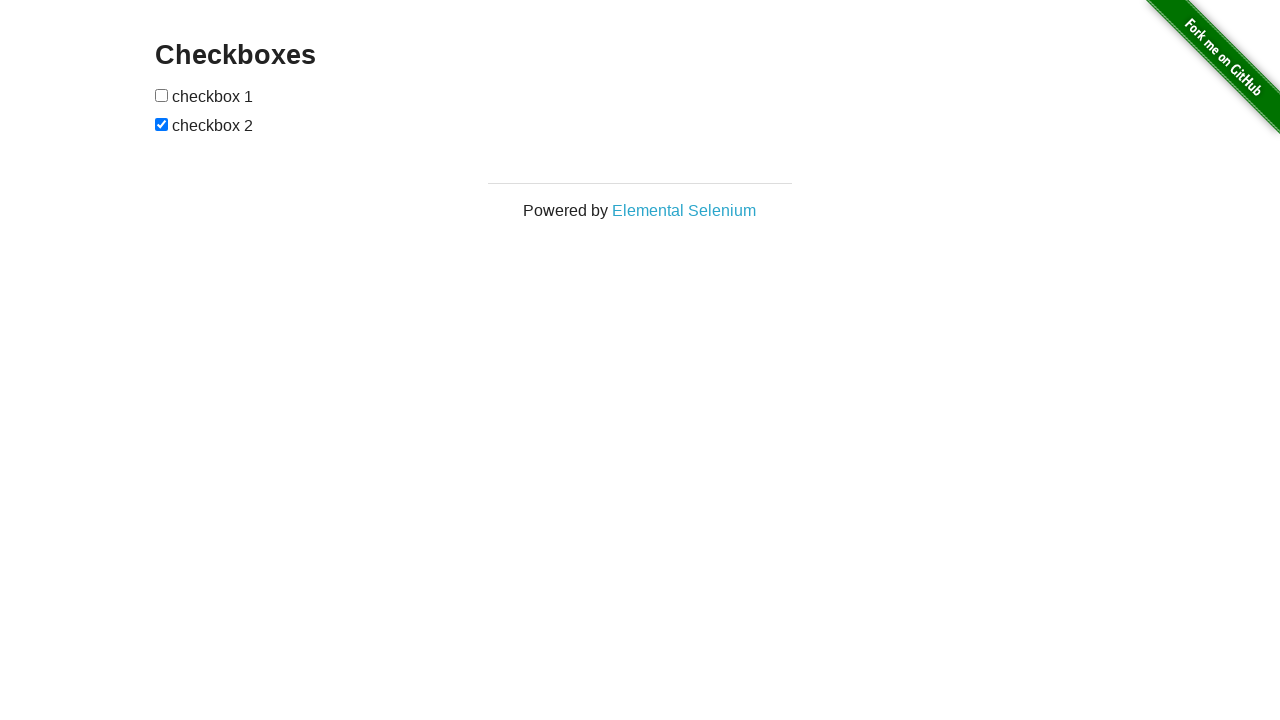

Checked the first checkbox at (162, 95) on internal:role=checkbox >> nth=0
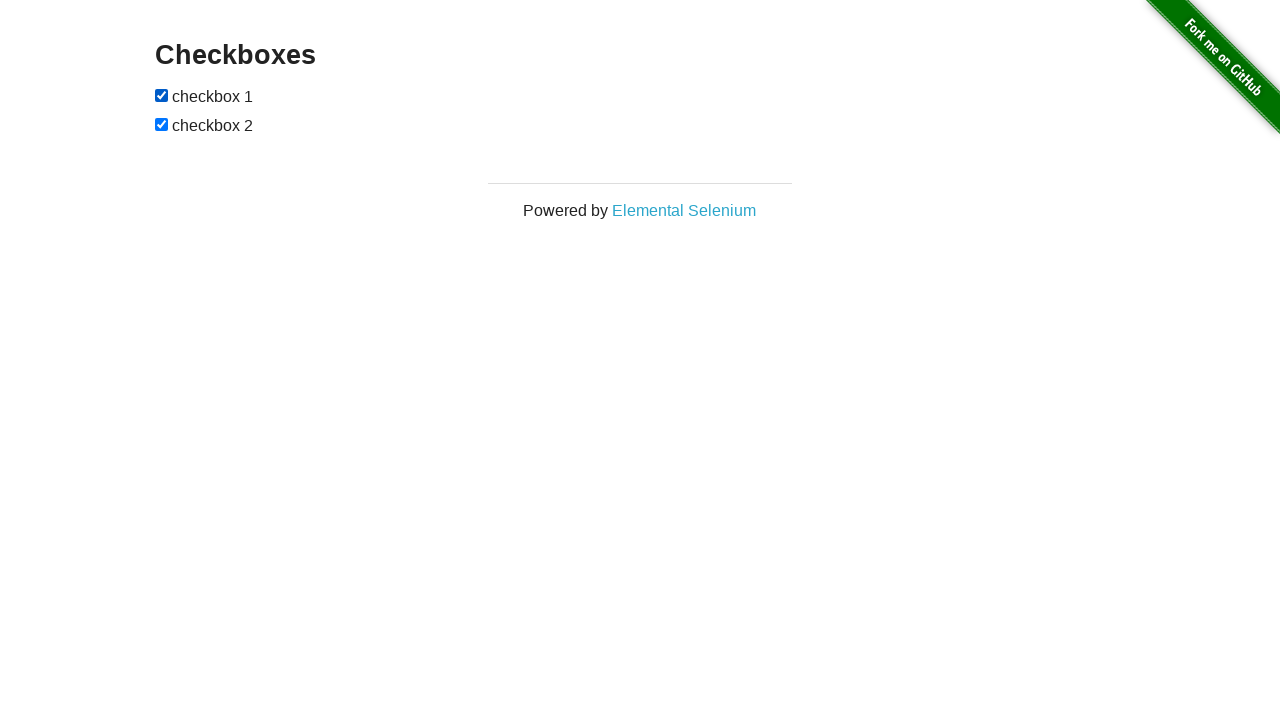

Unchecked the second checkbox at (162, 124) on internal:role=checkbox >> nth=1
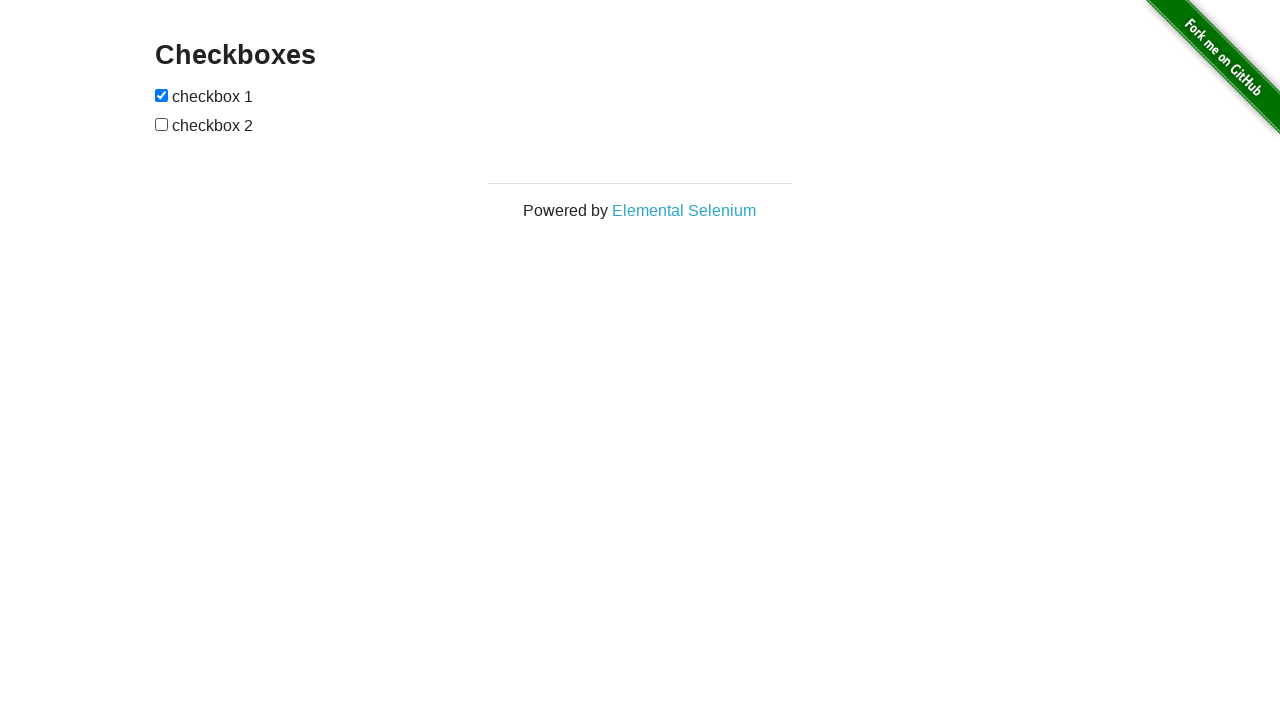

Verified first checkbox is checked
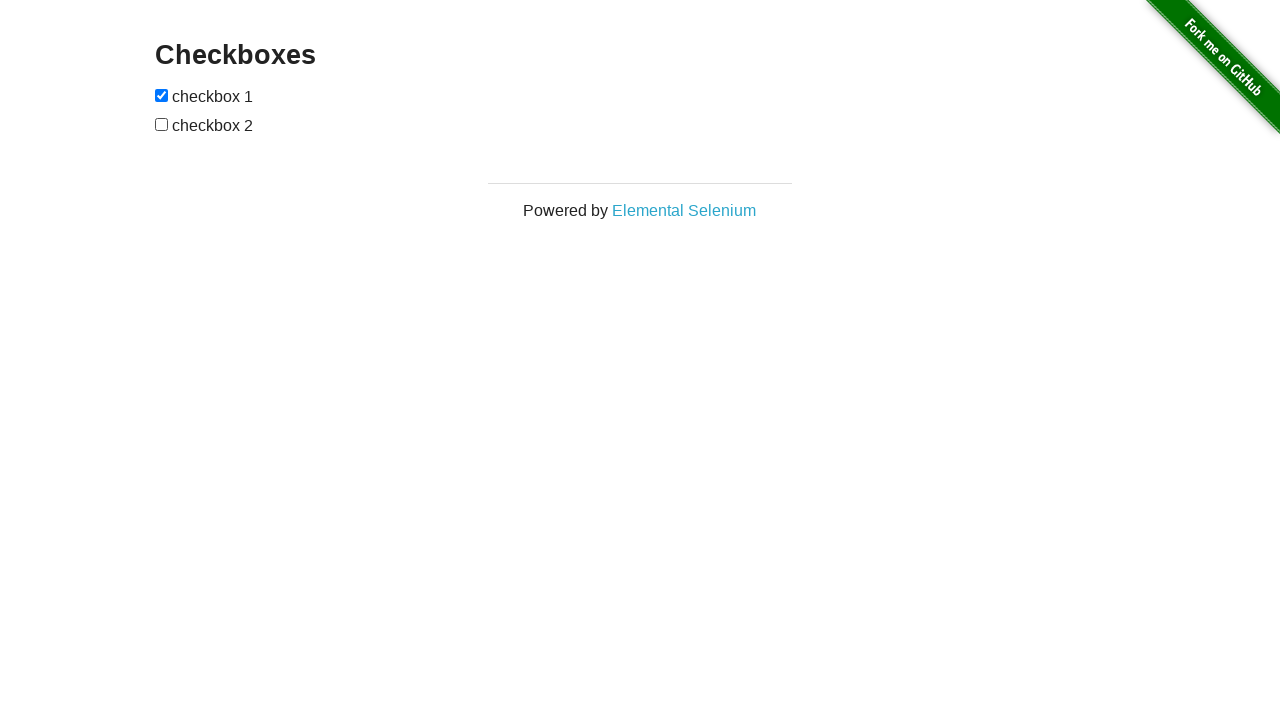

Verified second checkbox is unchecked
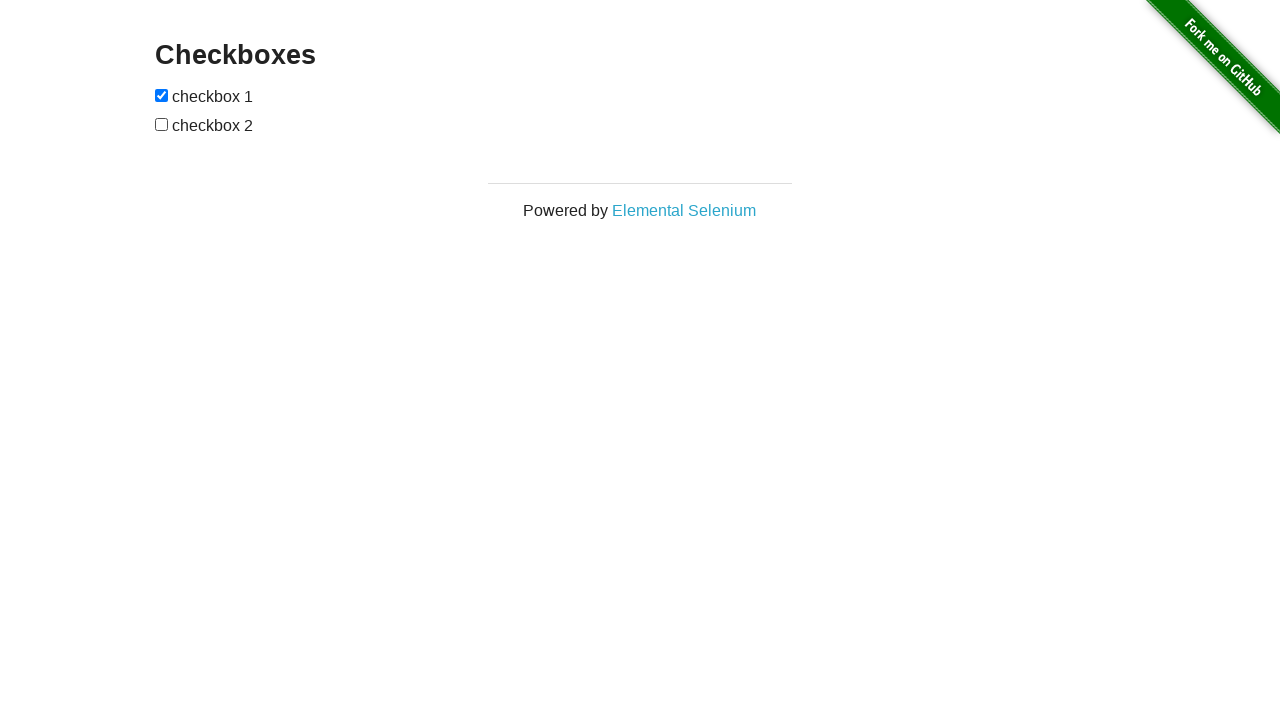

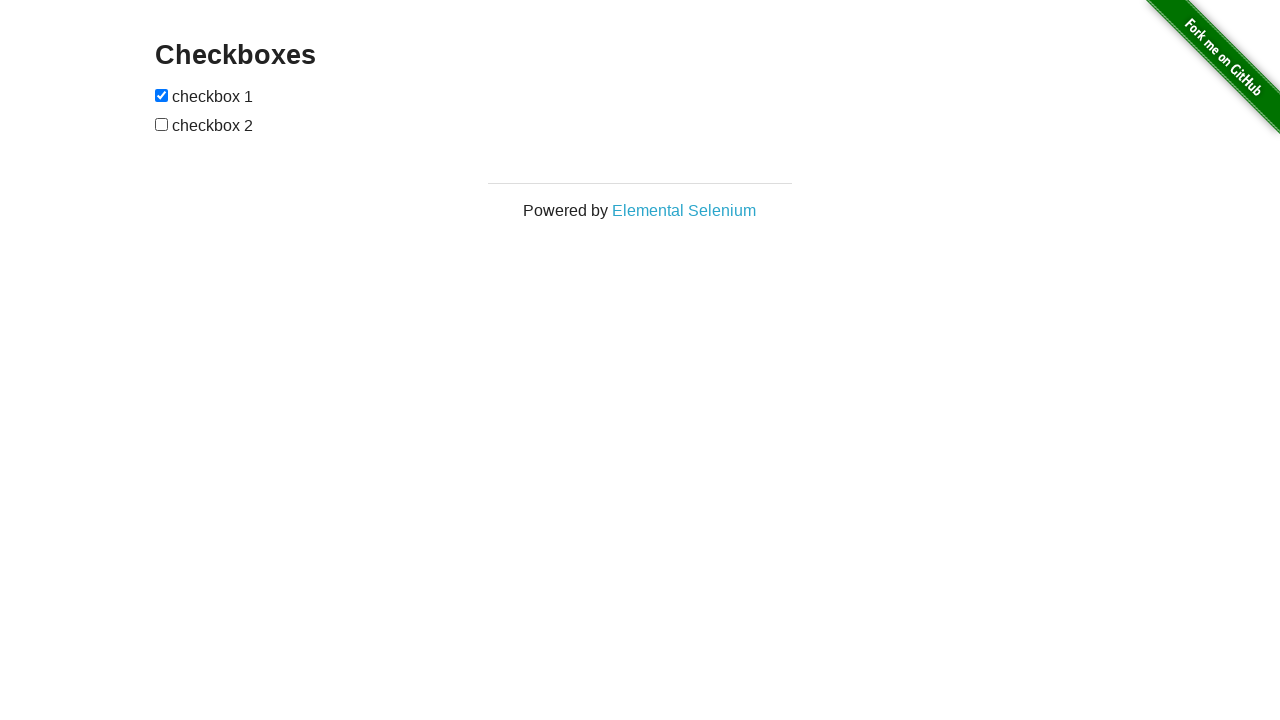